Navigates to RedBus homepage and waits for the page to load completely, verifying the page is accessible.

Starting URL: https://www.redbus.in/

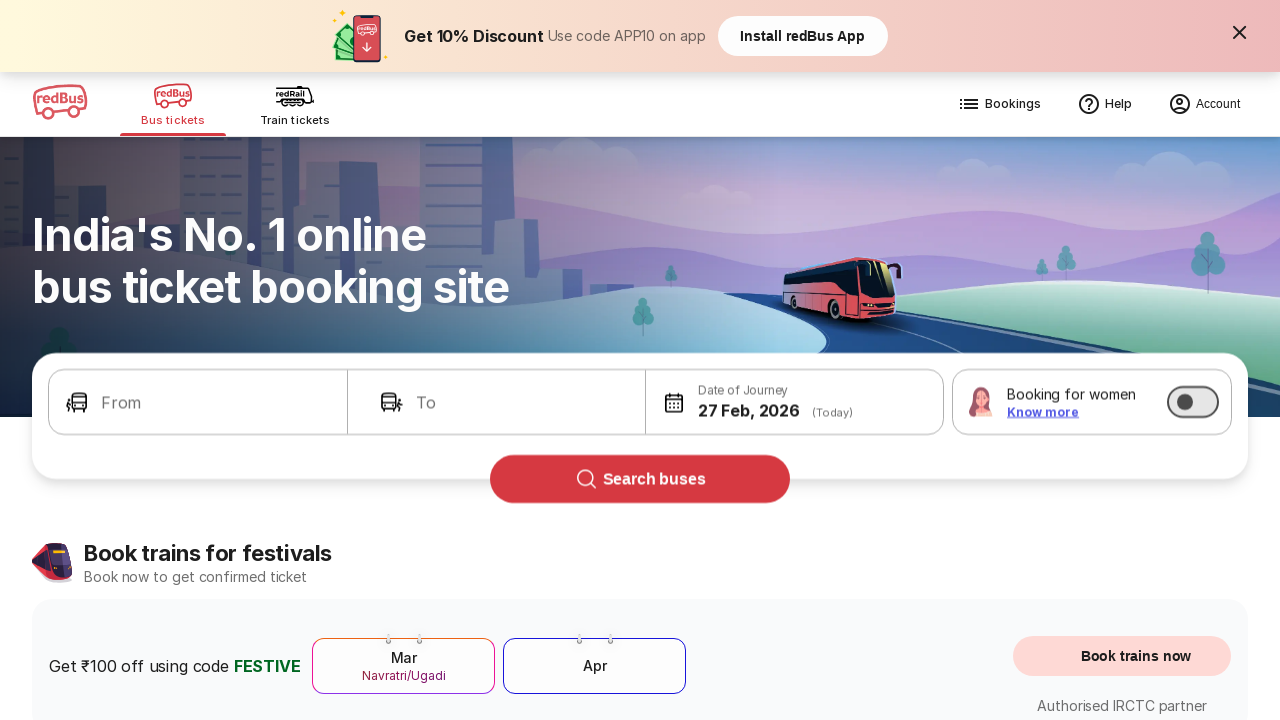

Waited for page to reach networkidle state
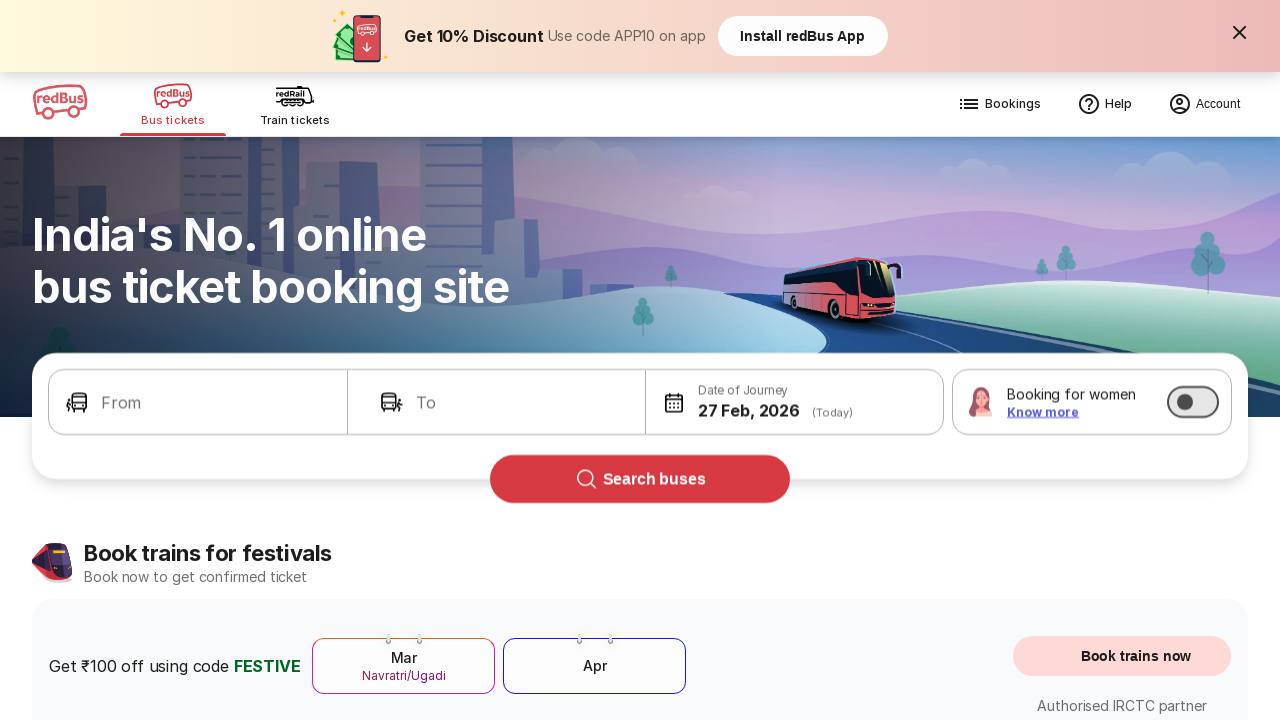

Verified body element is present on RedBus homepage
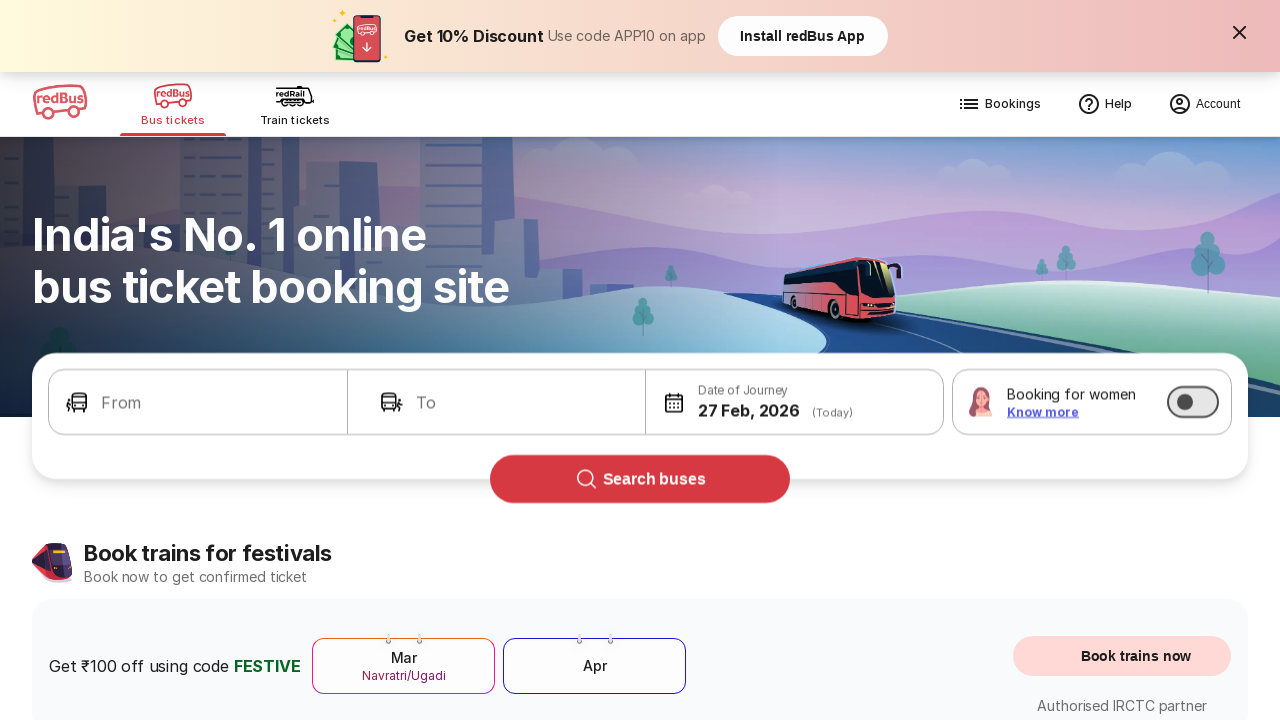

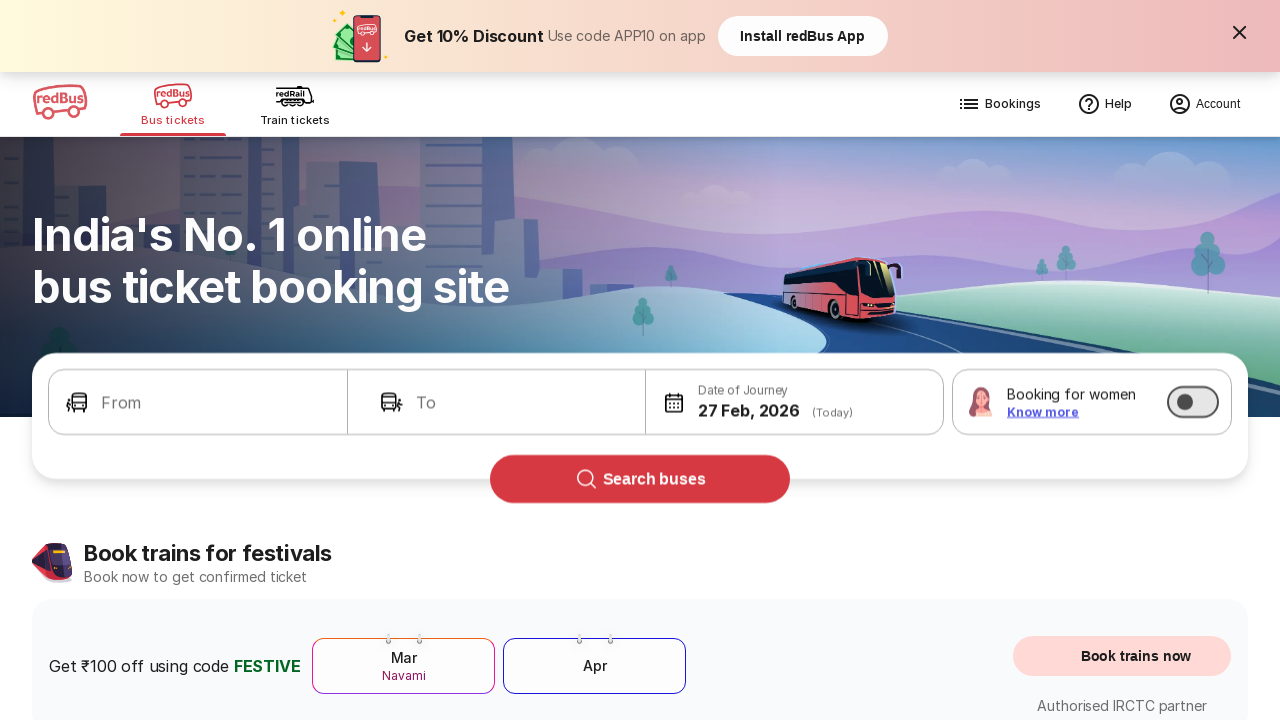